Tests window switching functionality by clicking a link that opens a new window, switching to it, verifying the content, and switching back to the parent window

Starting URL: https://the-internet.herokuapp.com/windows

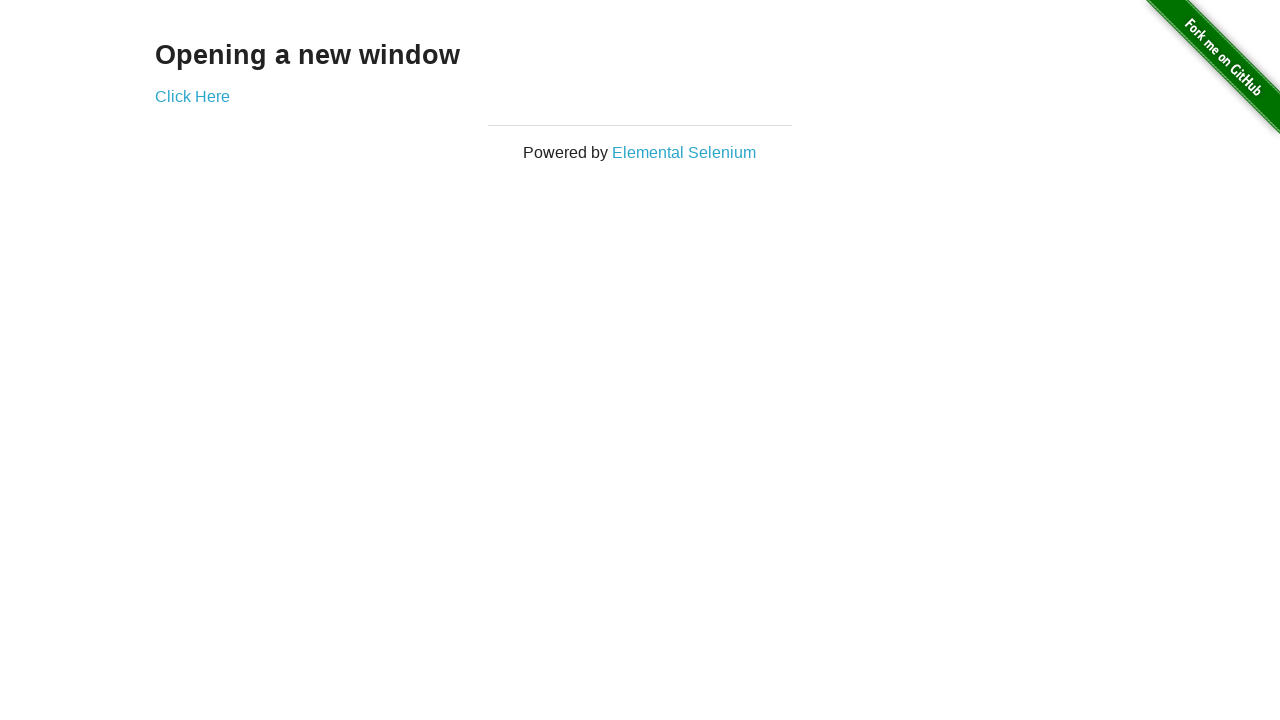

Clicked 'Click Here' link to open new window at (192, 96) on text=Click Here
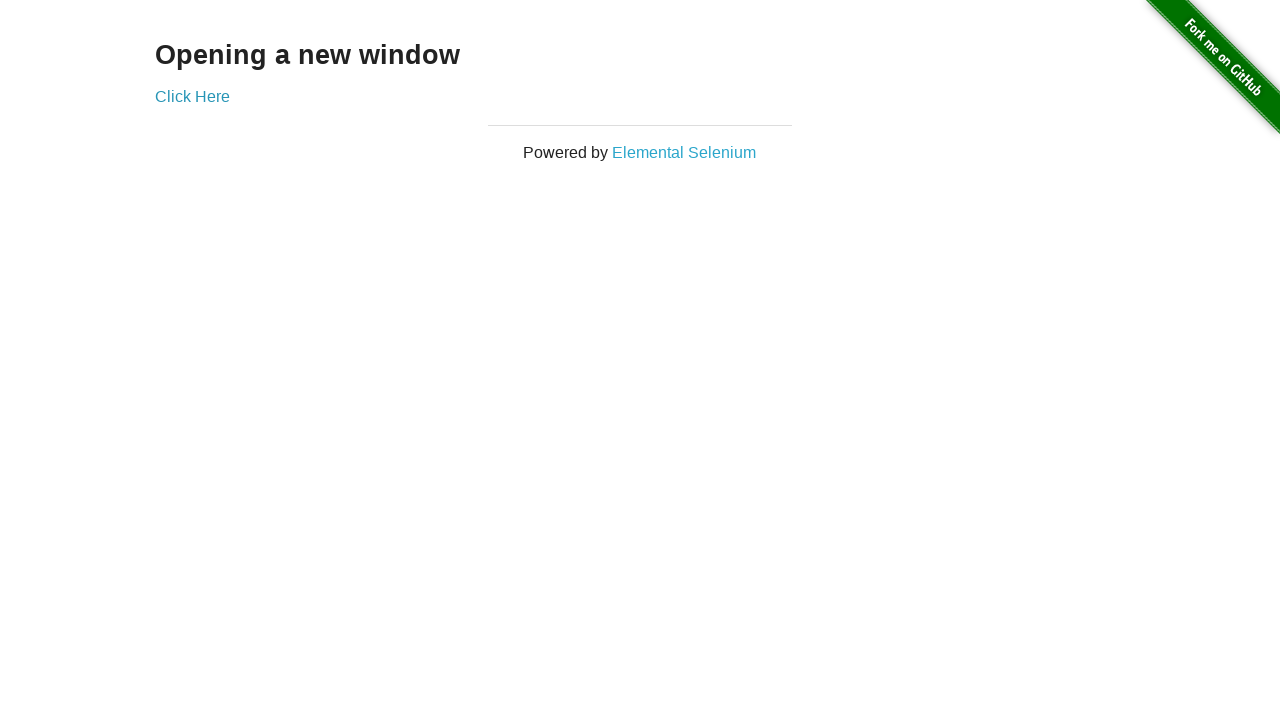

New window opened and captured
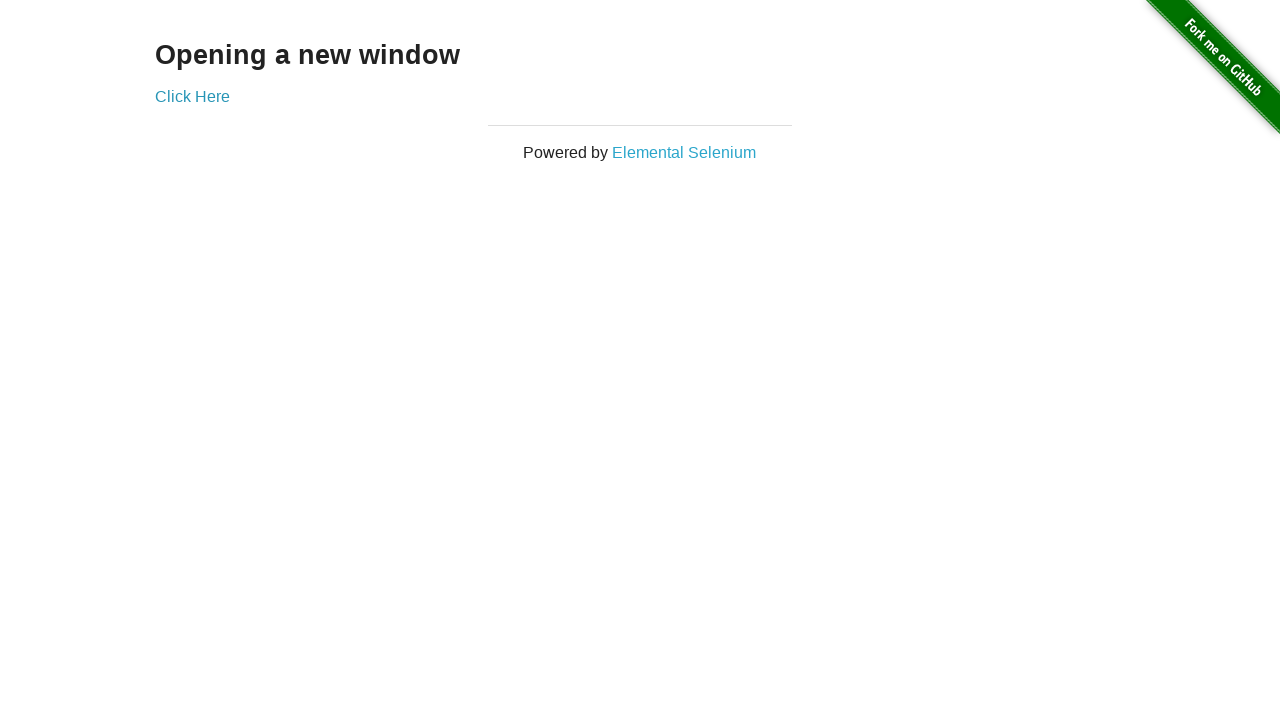

Retrieved child window title: New Window
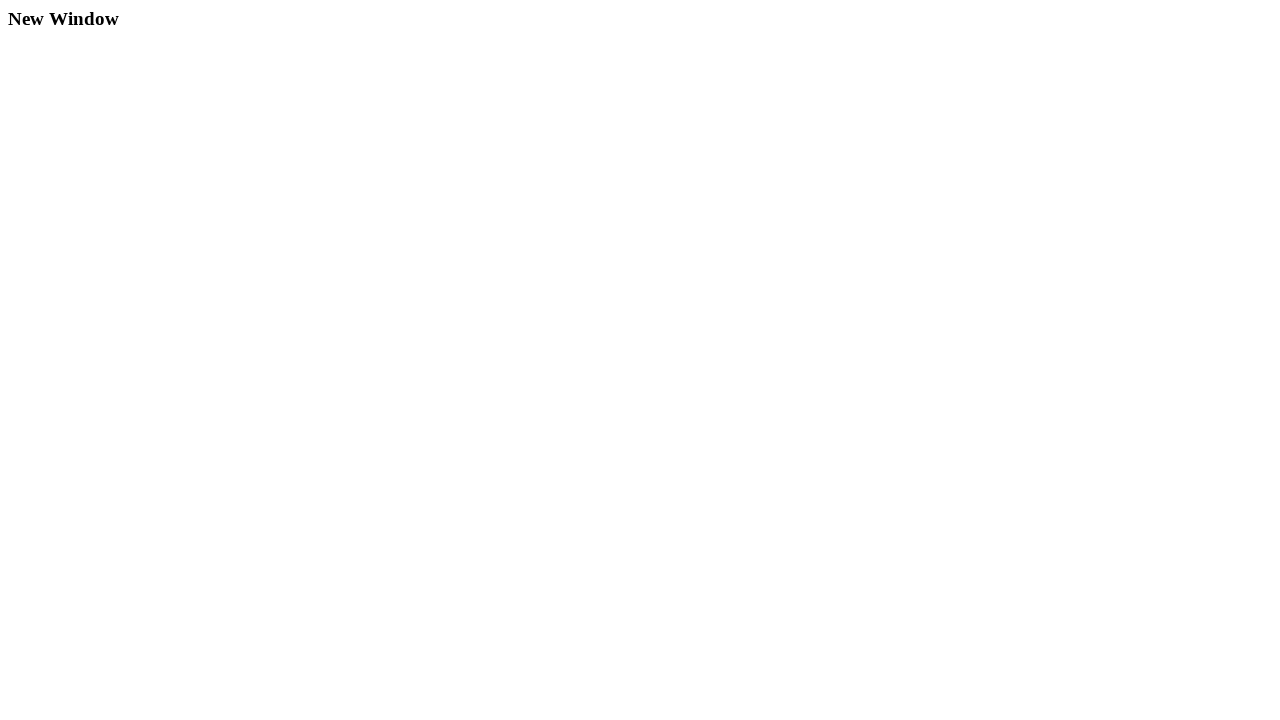

Verified 'New Window' content exists in child window
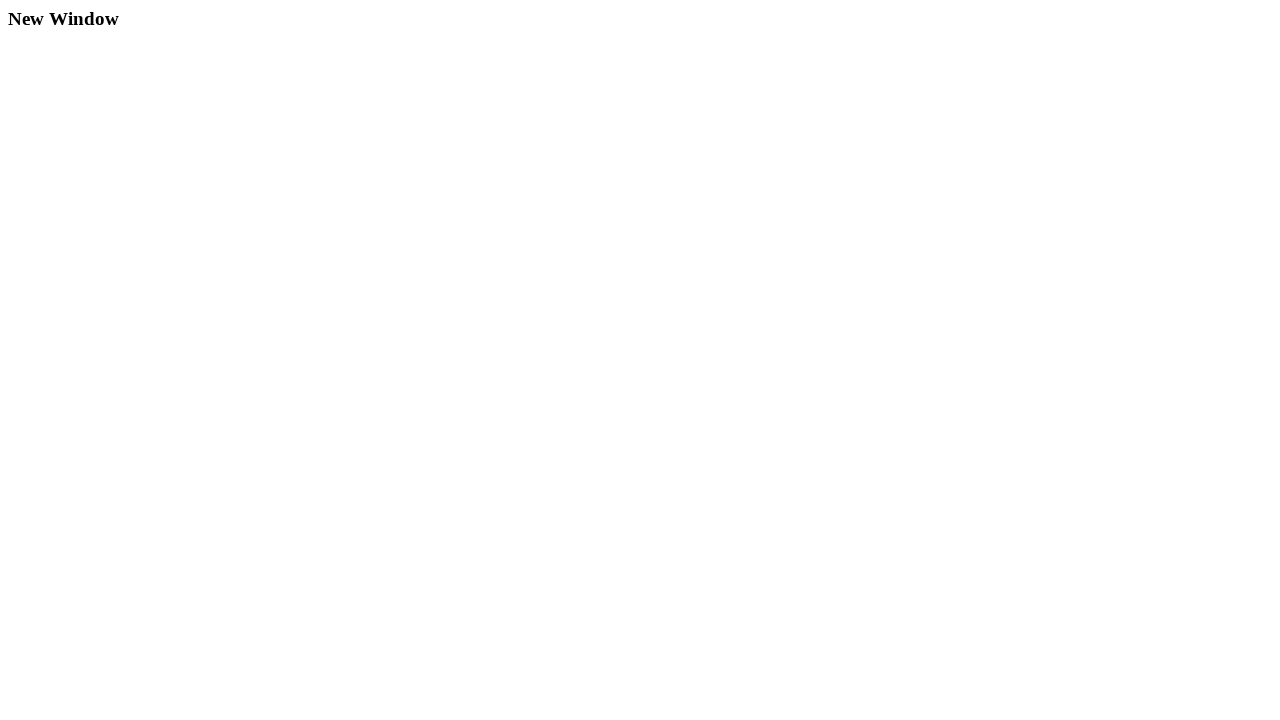

Closed child window
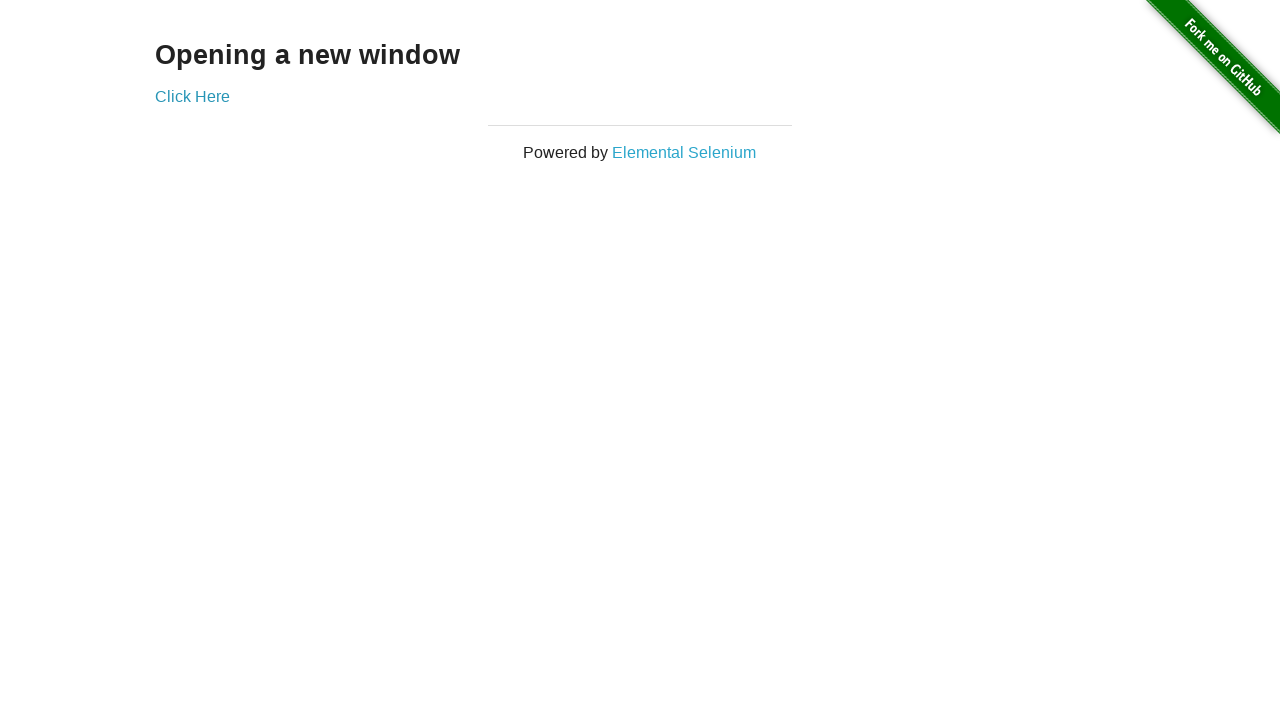

Parent window remains active after child window closure
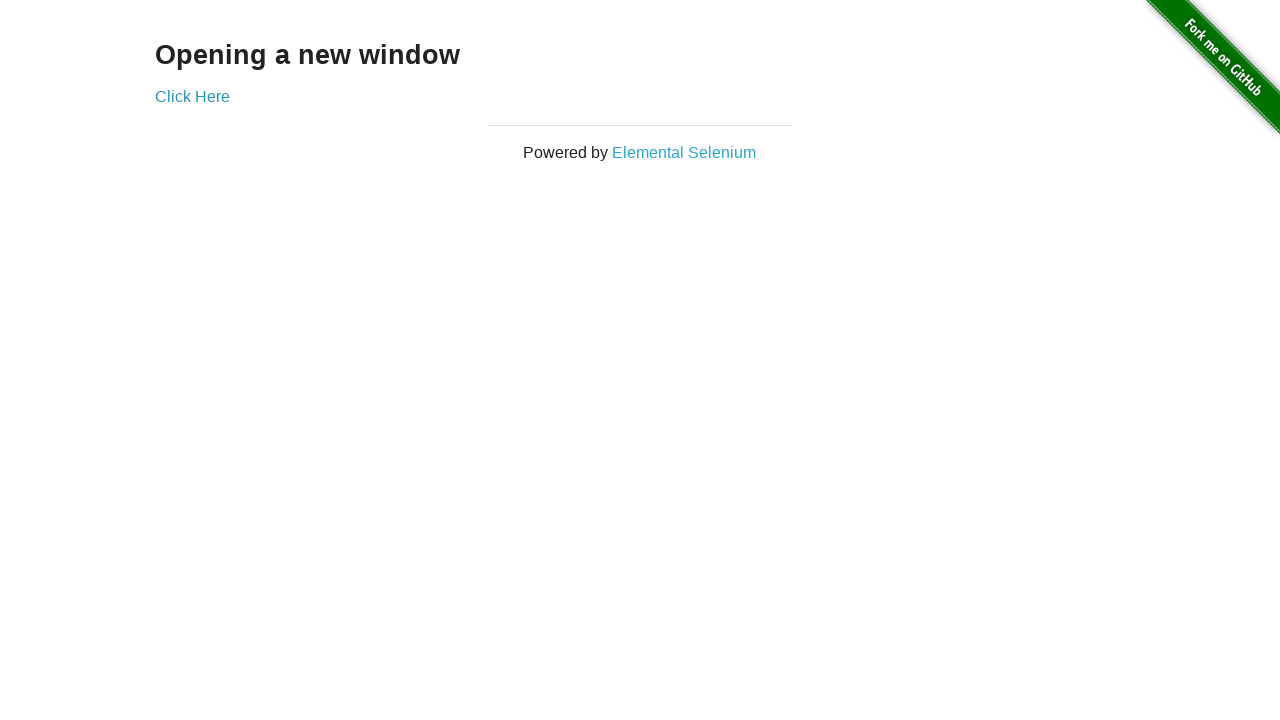

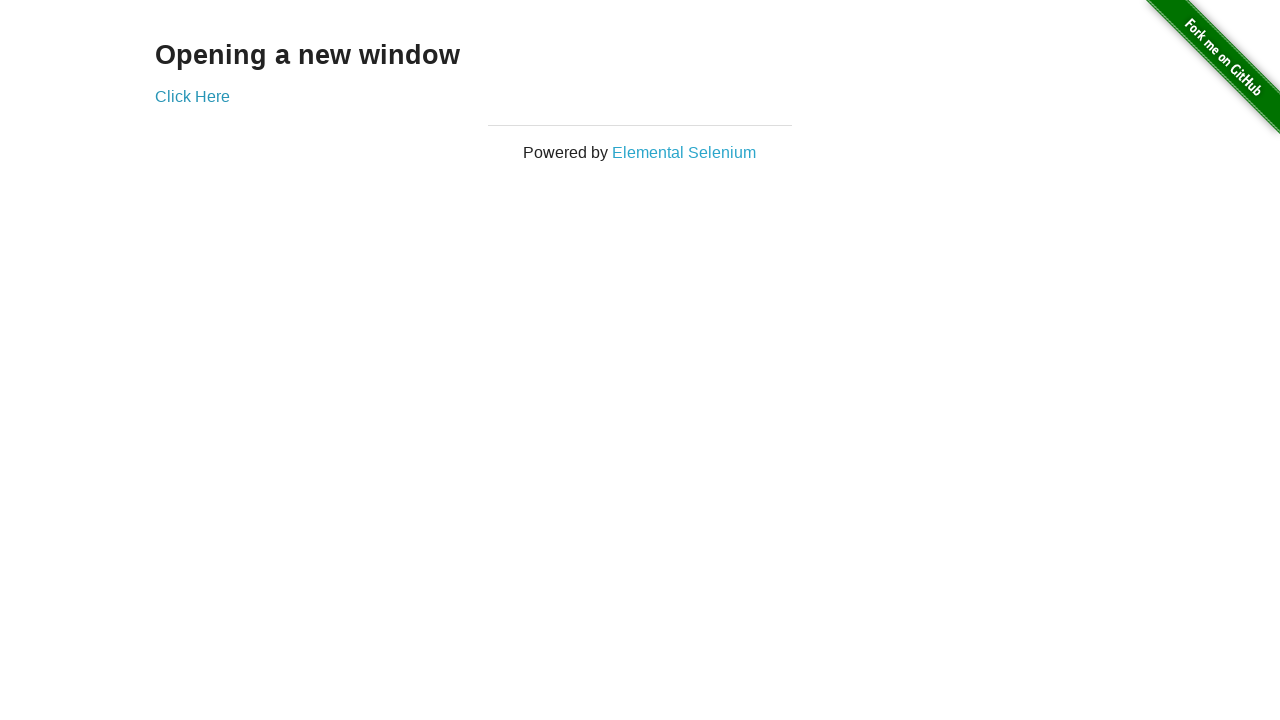